Tests keyboard input functionality by navigating to the Key Presses page and pressing a key to verify the key press is detected.

Starting URL: https://the-internet.herokuapp.com/

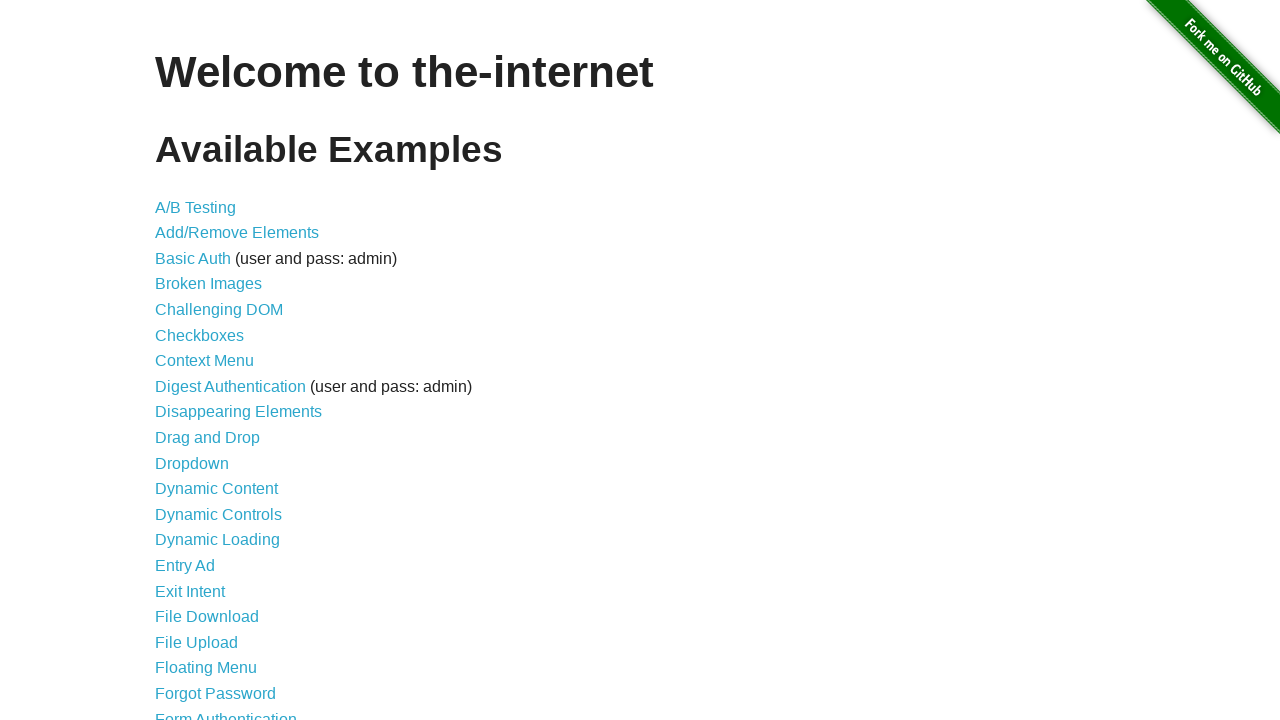

Clicked on 'Key Presses' link to navigate to the key presses page at (200, 360) on xpath=//*[contains(text(),'Key Presses')]
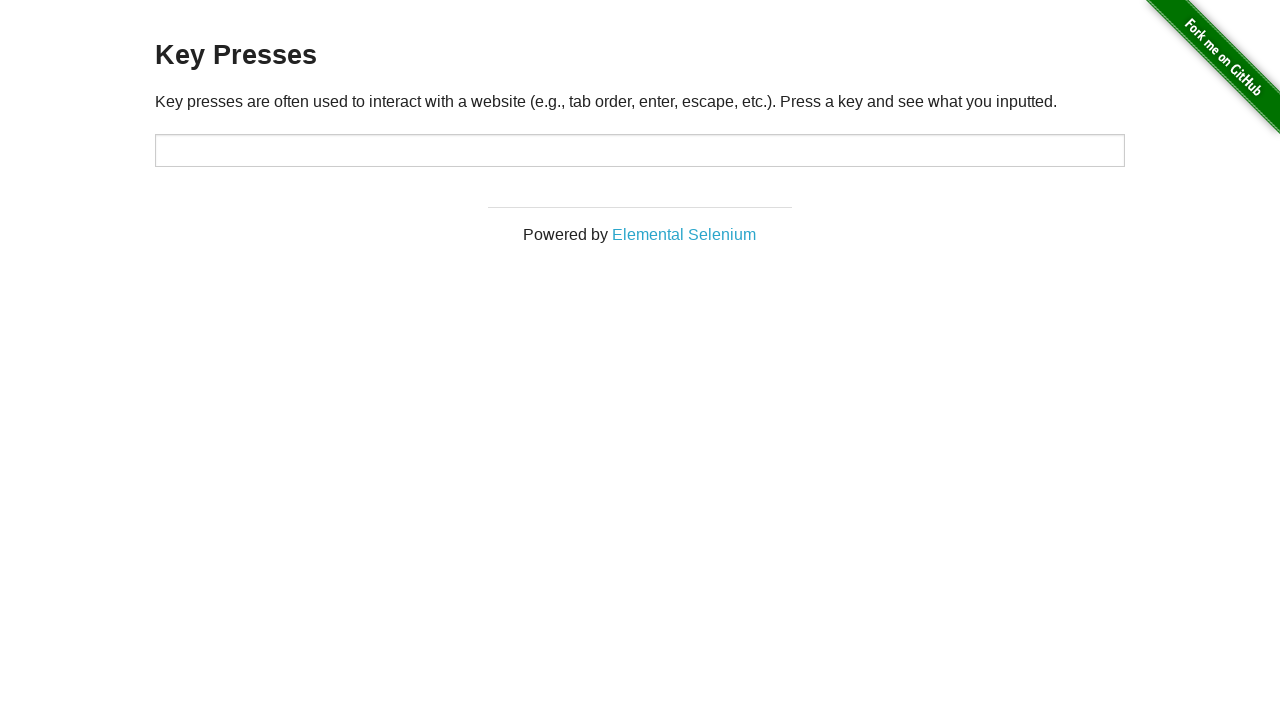

Pressed 'h' key on the keyboard
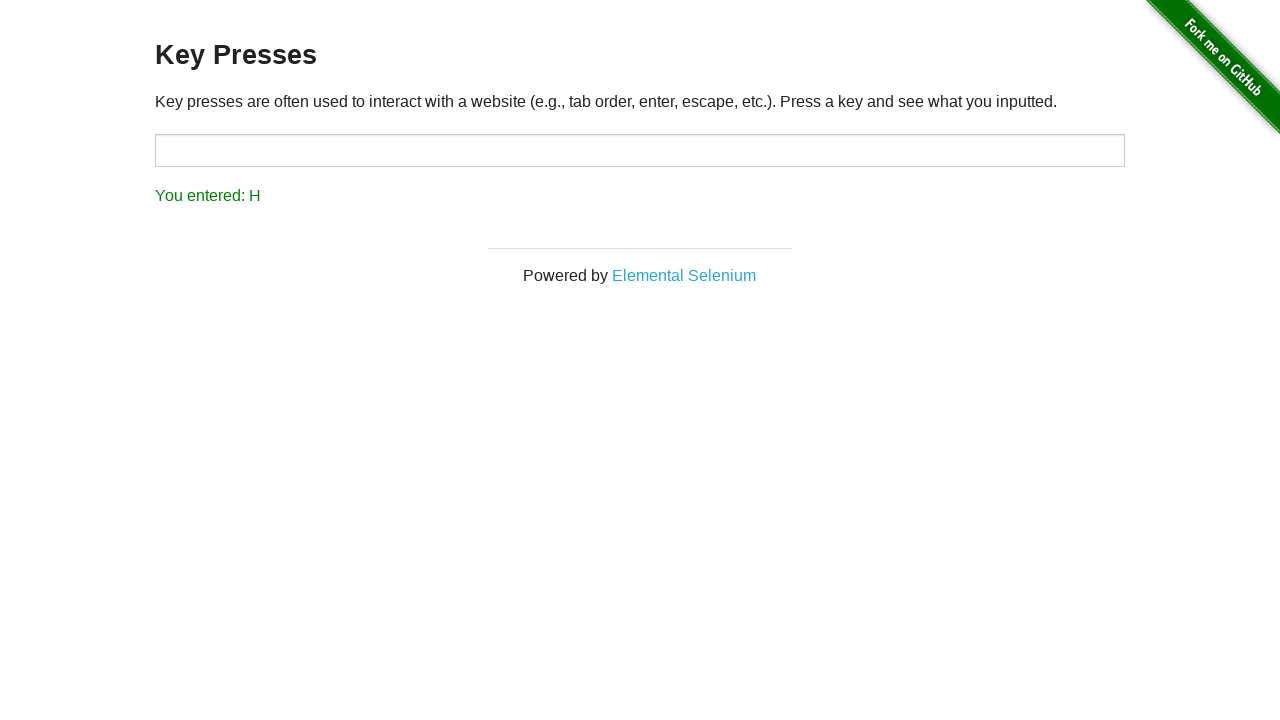

Key press result displayed
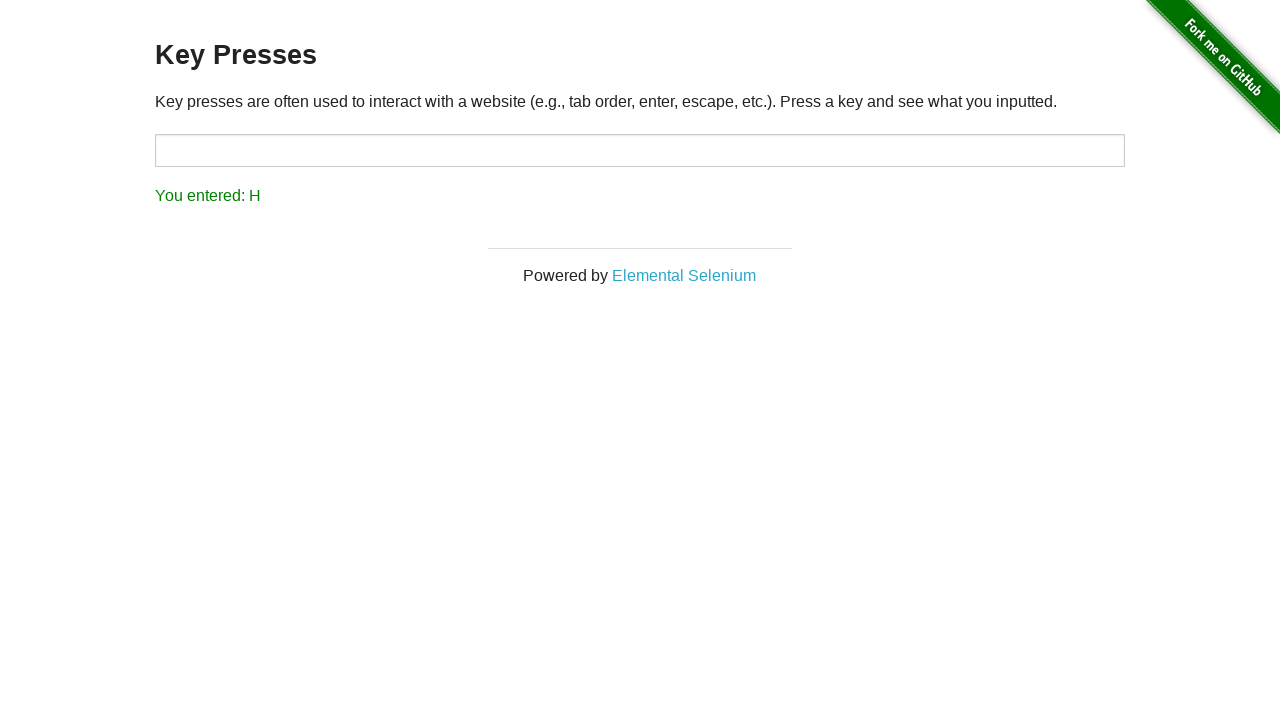

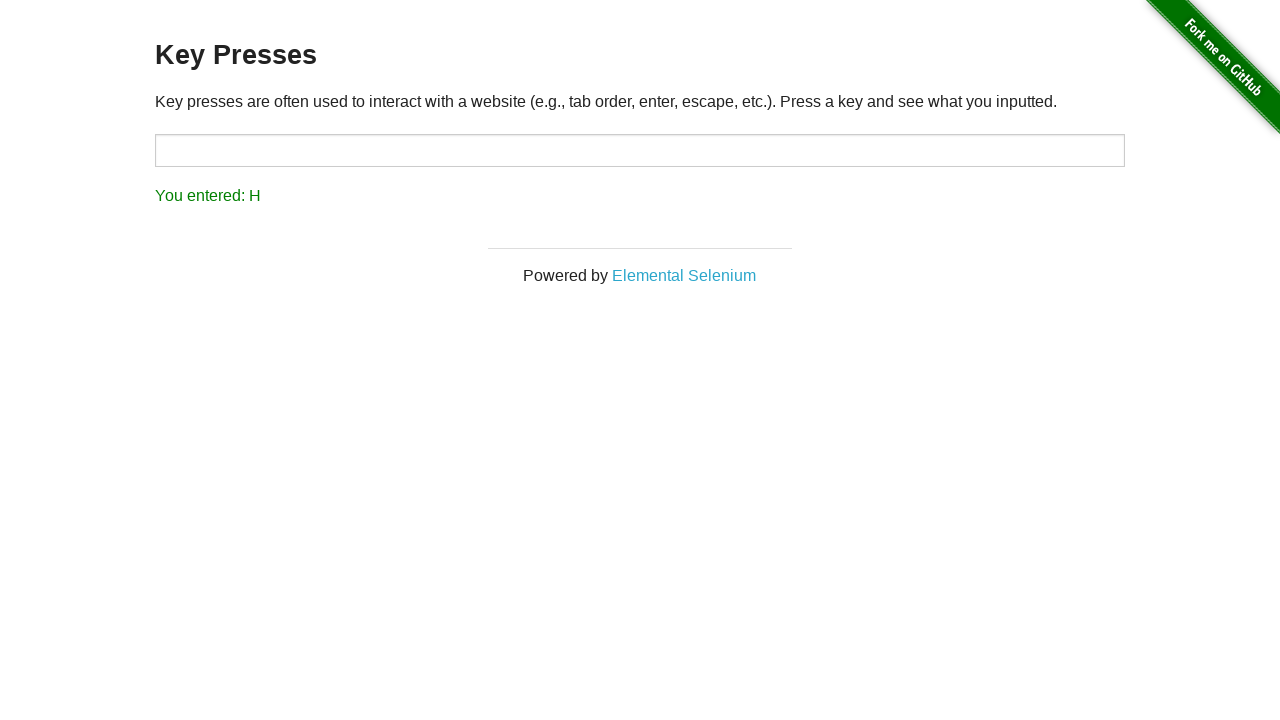